Tests unmarking items as complete by unchecking their checkboxes

Starting URL: https://demo.playwright.dev/todomvc

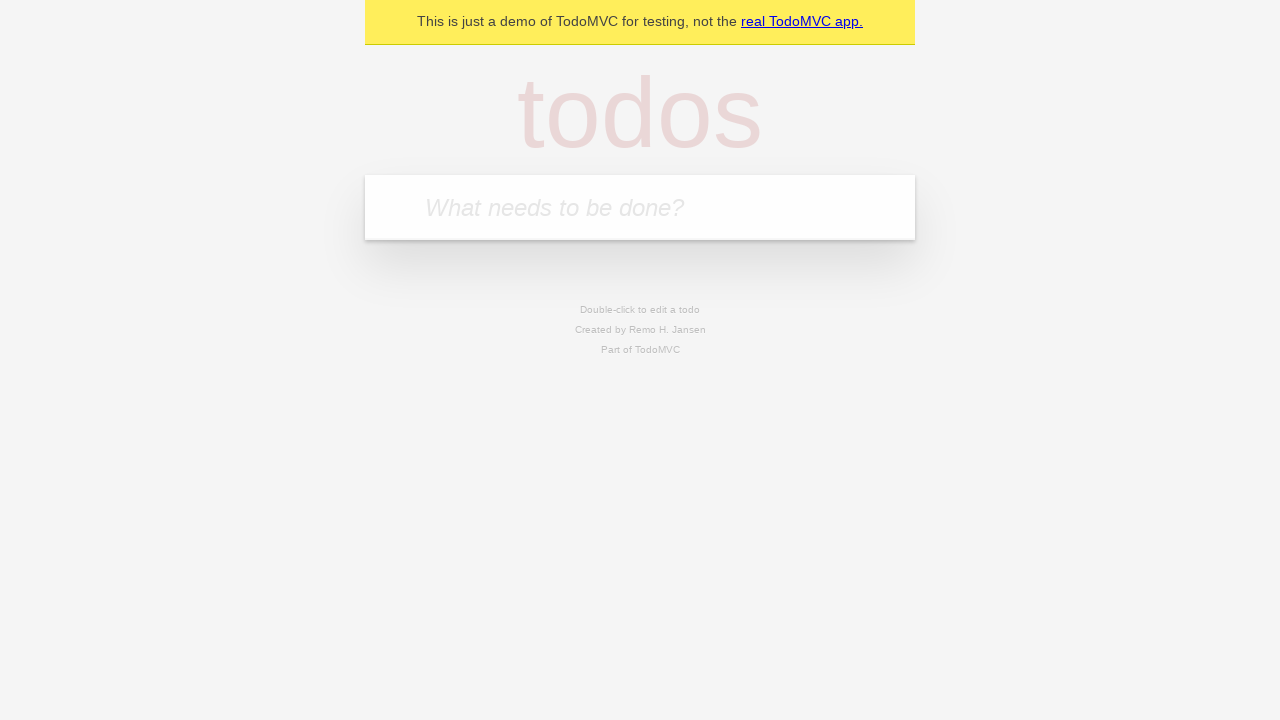

Filled todo input with 'buy some cheese' on internal:attr=[placeholder="What needs to be done?"i]
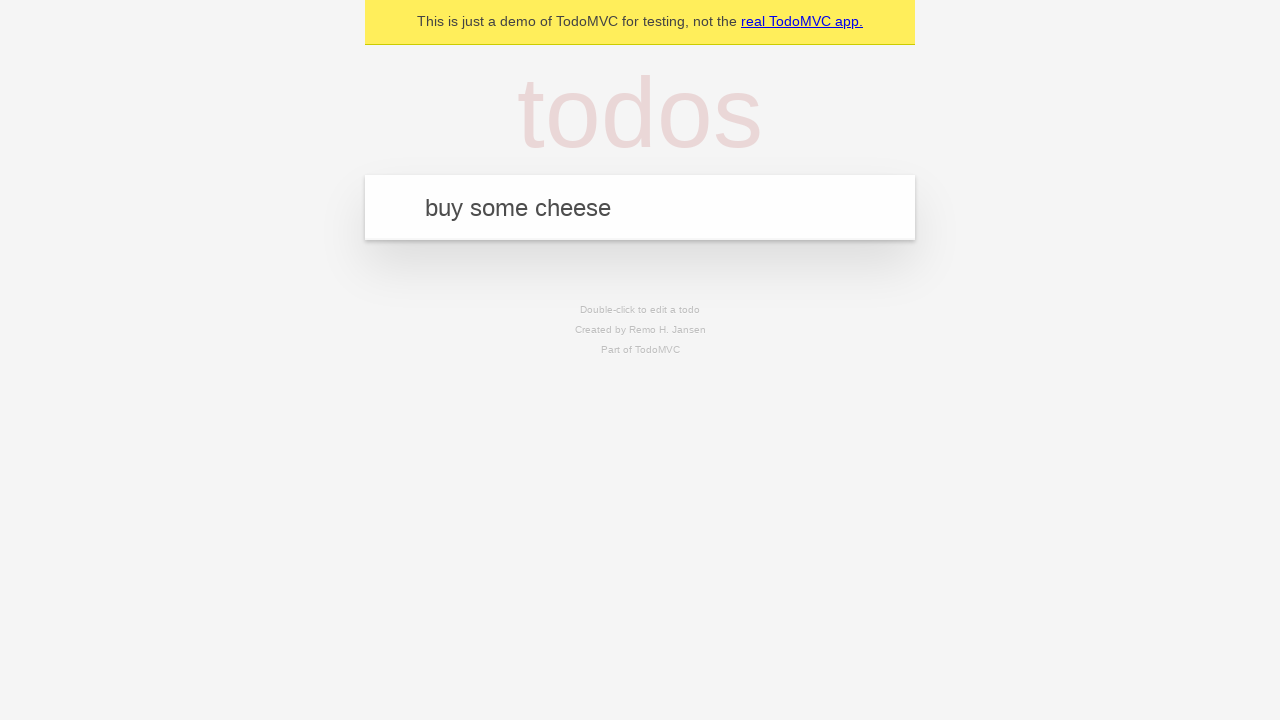

Pressed Enter to add first todo item on internal:attr=[placeholder="What needs to be done?"i]
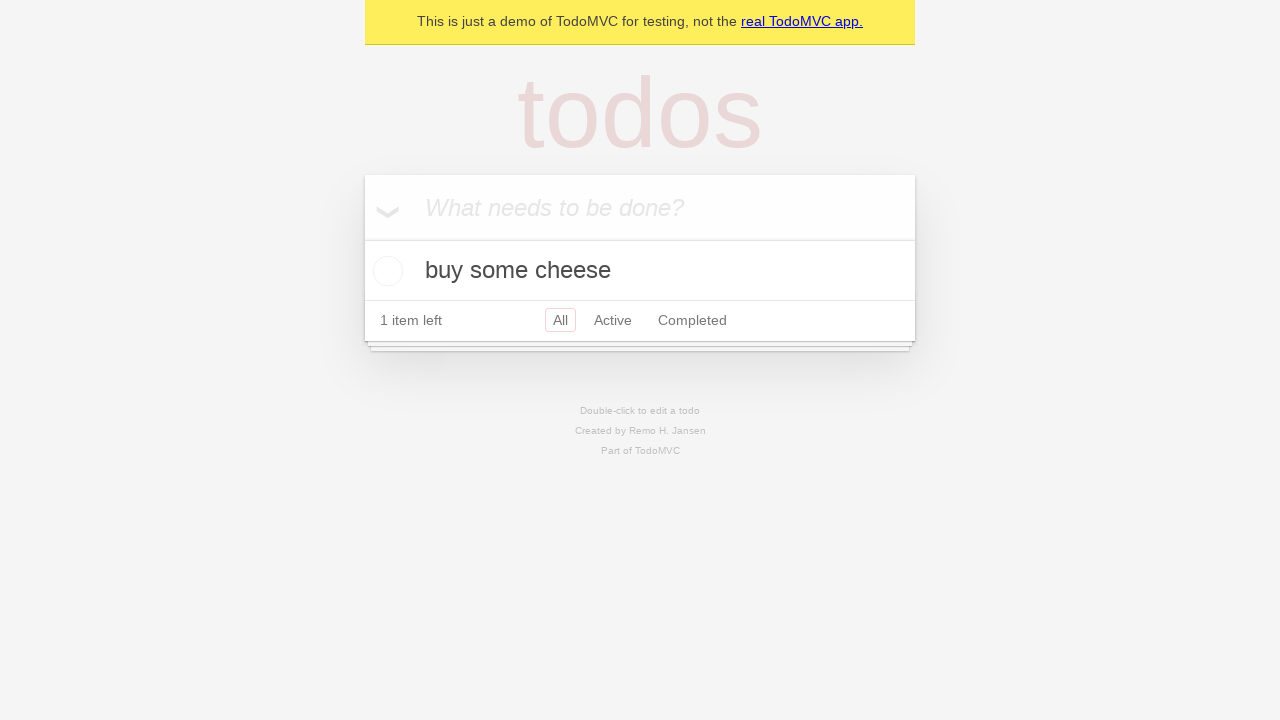

Filled todo input with 'feed the cat' on internal:attr=[placeholder="What needs to be done?"i]
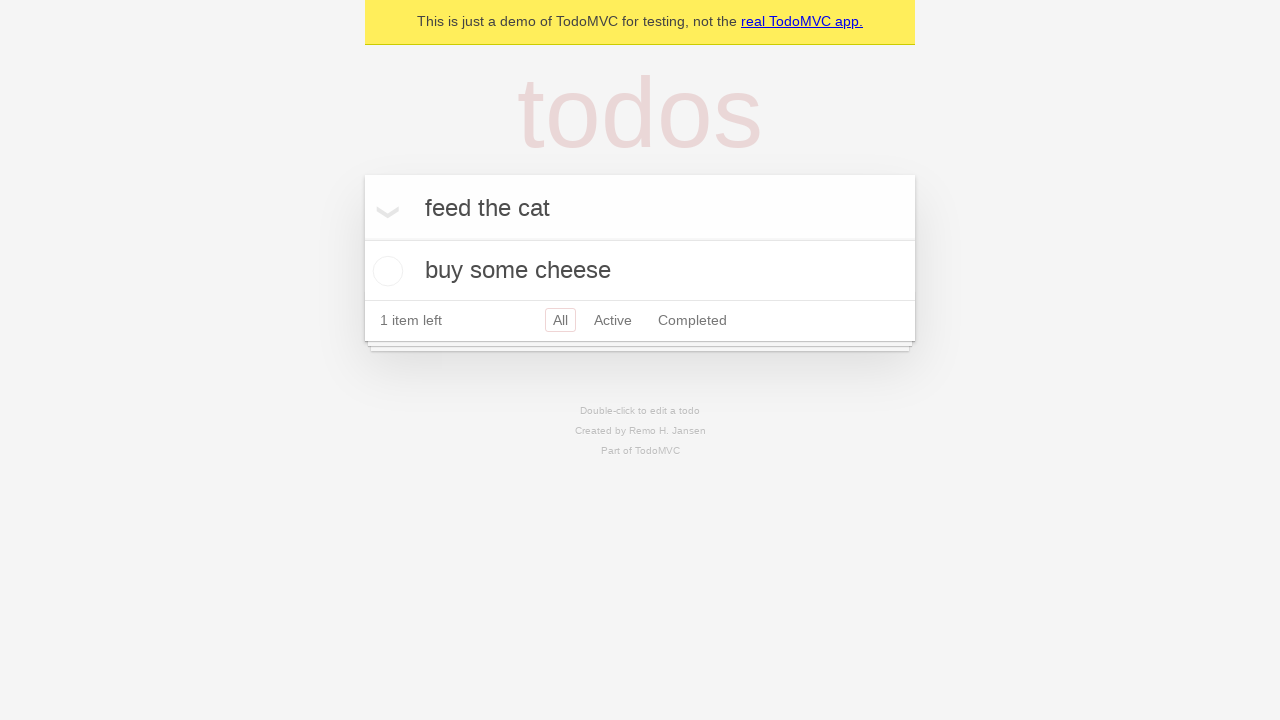

Pressed Enter to add second todo item on internal:attr=[placeholder="What needs to be done?"i]
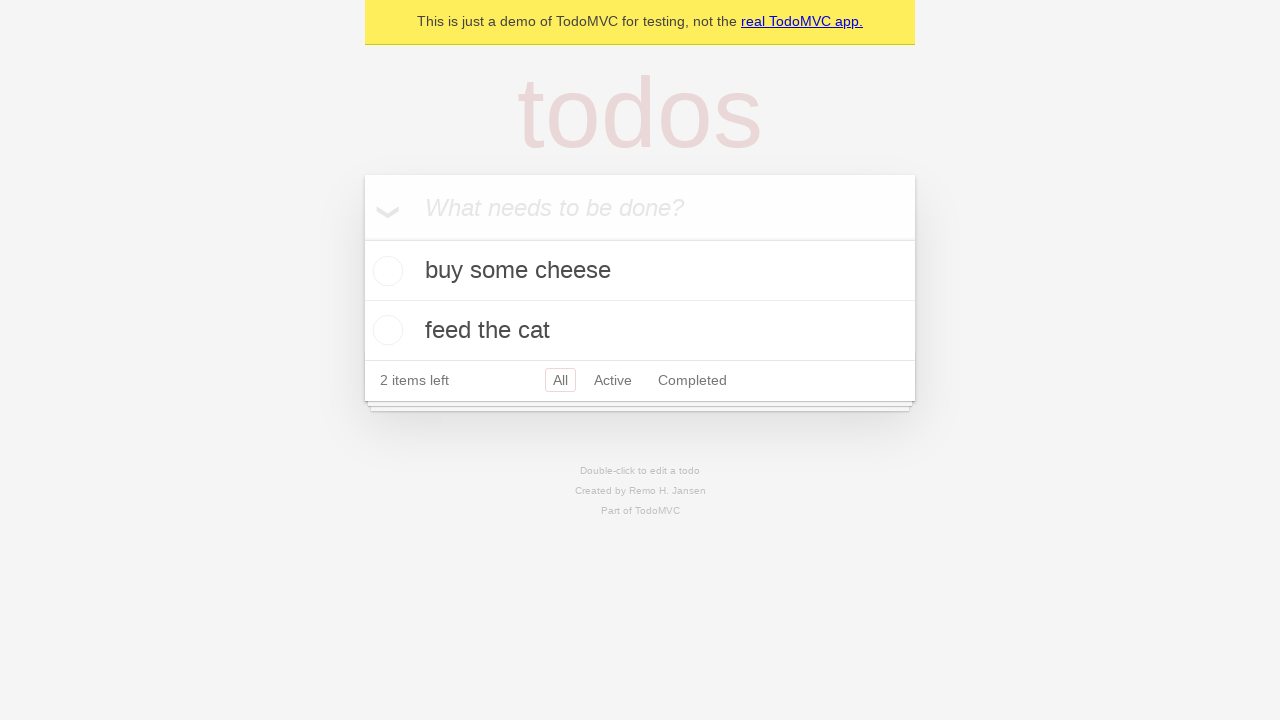

Waited for second todo item to load
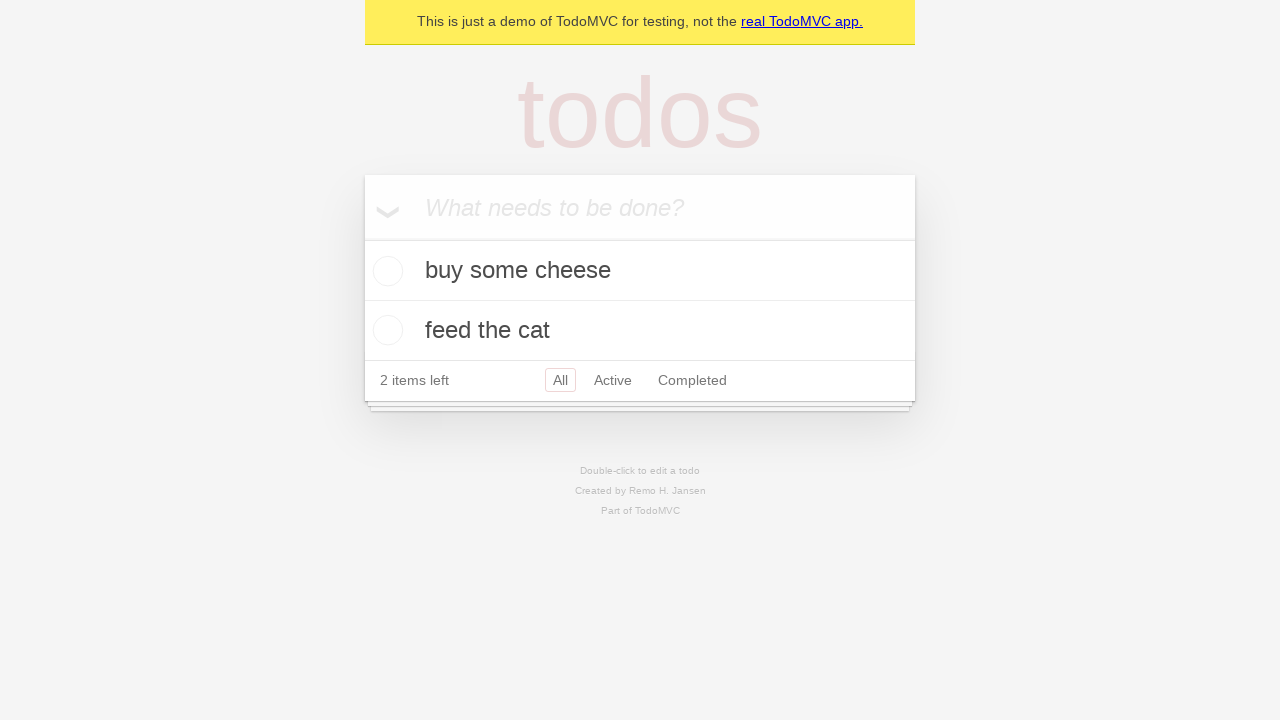

Located first todo item
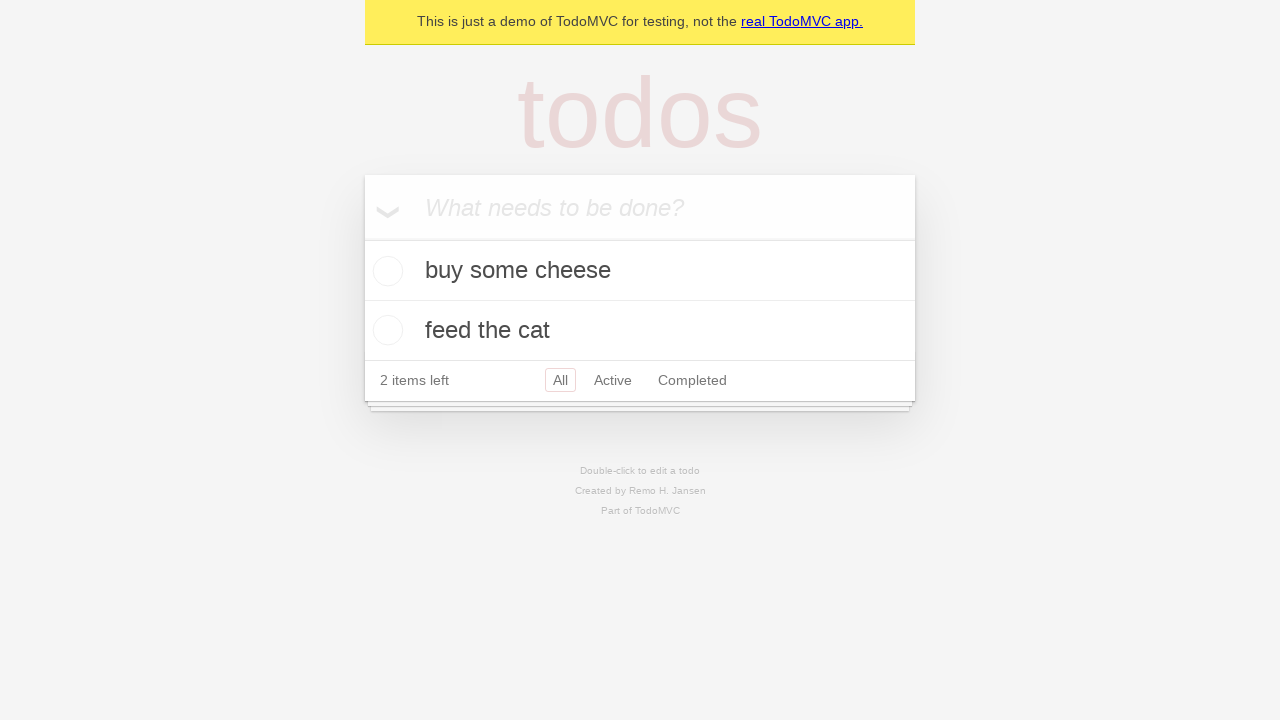

Located checkbox for first todo item
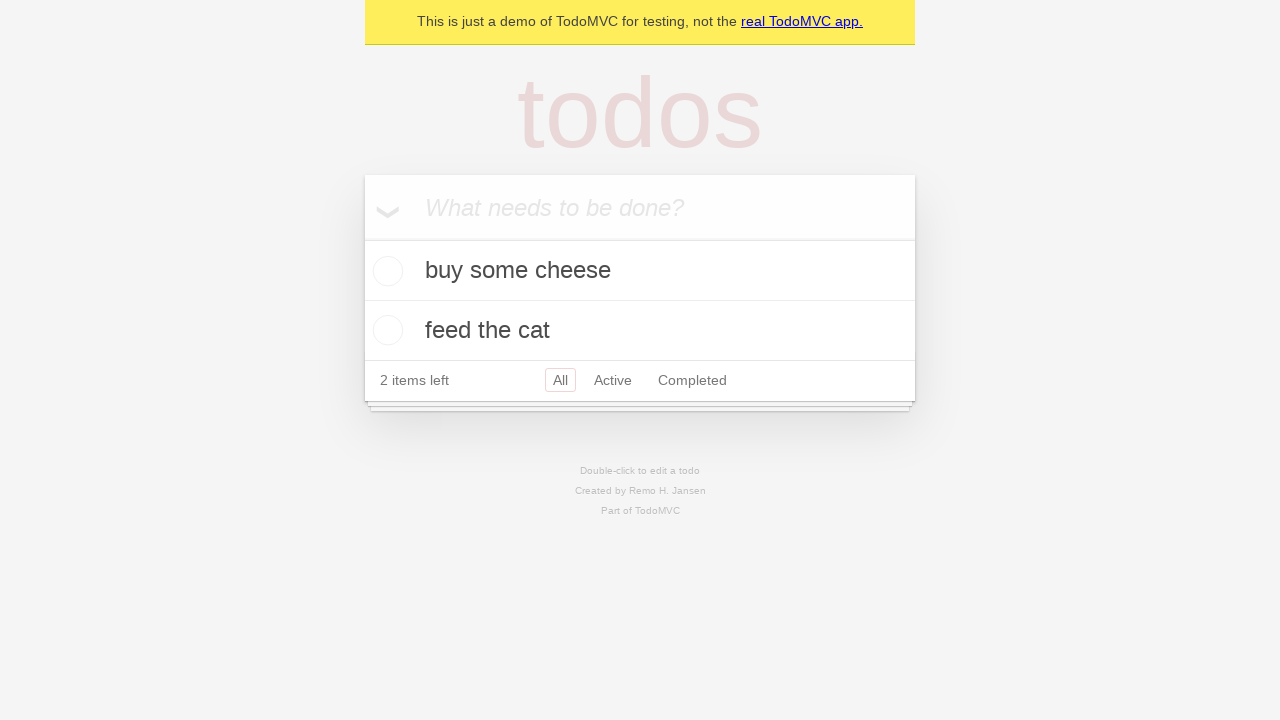

Checked the first todo item to mark it as complete at (385, 271) on internal:testid=[data-testid="todo-item"s] >> nth=0 >> internal:role=checkbox
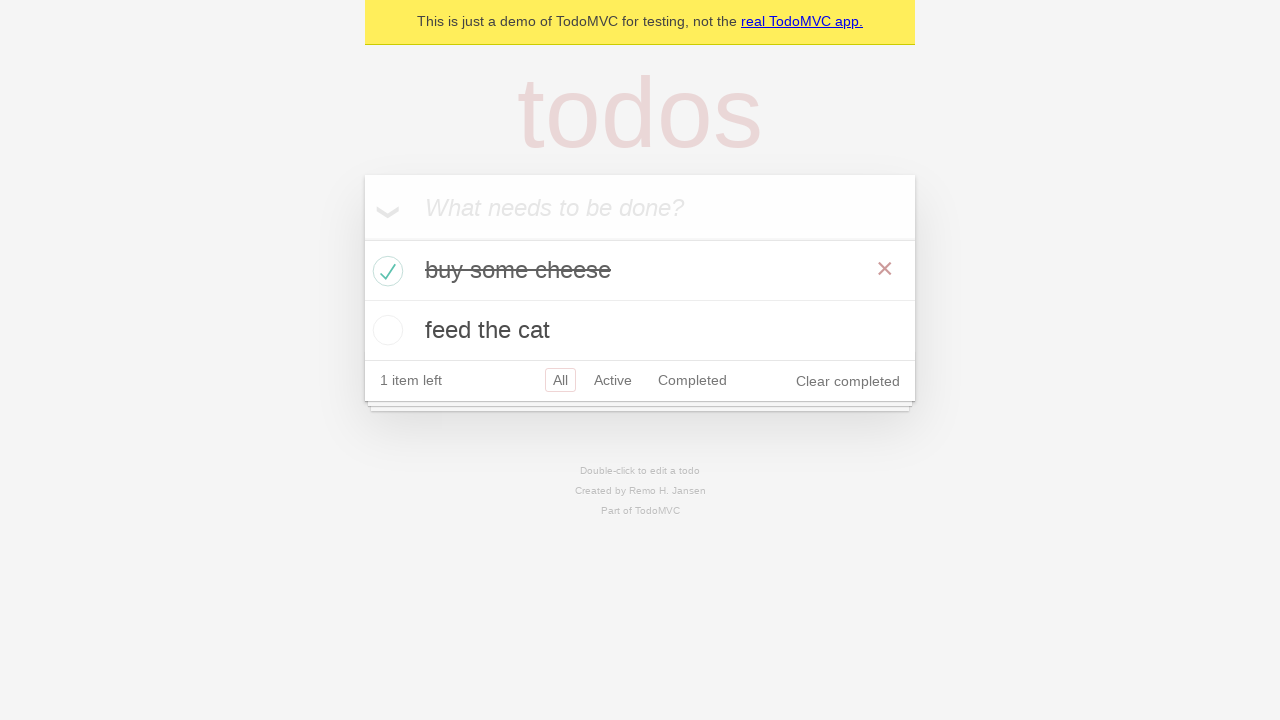

Unchecked the first todo item to mark it as incomplete at (385, 271) on internal:testid=[data-testid="todo-item"s] >> nth=0 >> internal:role=checkbox
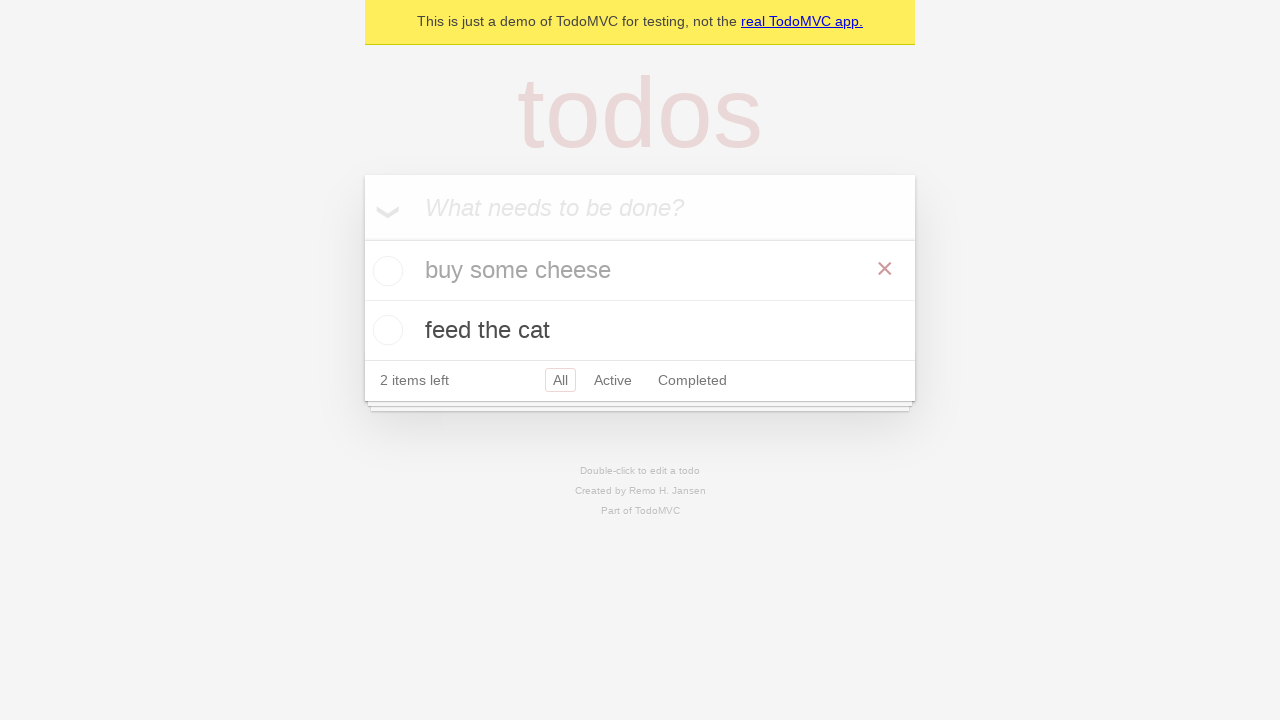

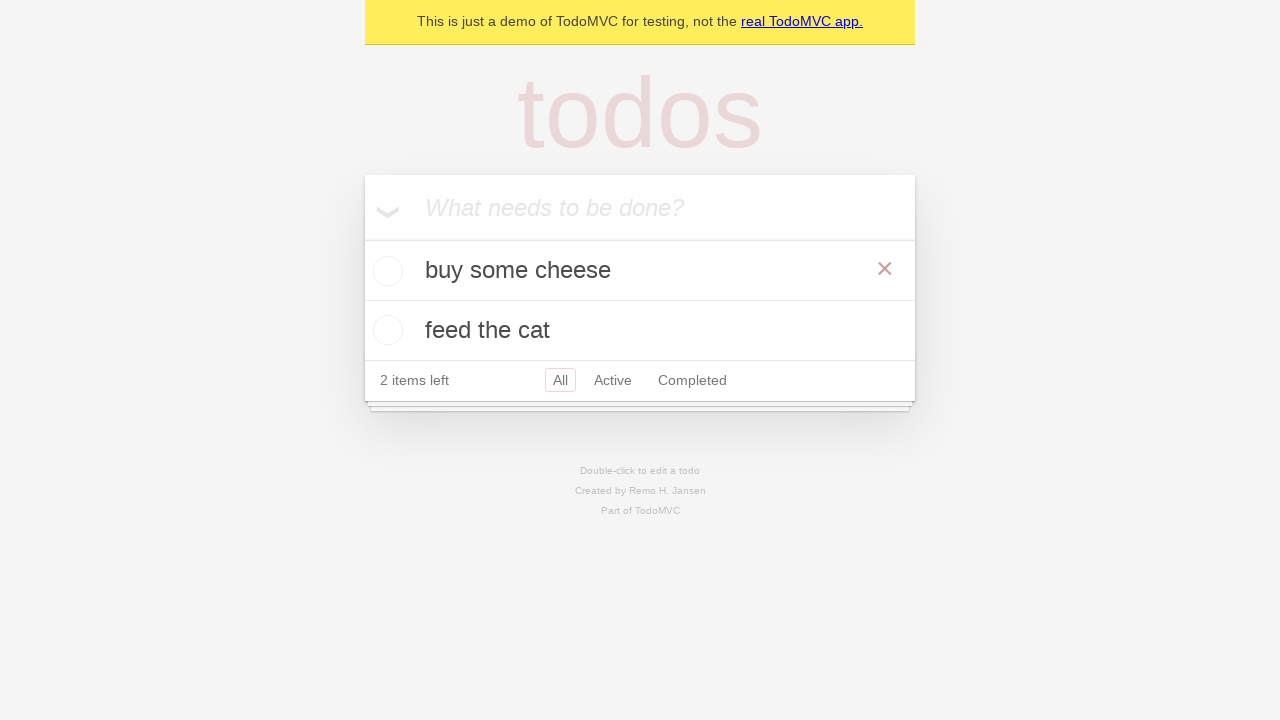